Tests browser alert handling by clicking a button that triggers a simple JavaScript alert, accepting the alert, and verifying the result message is displayed.

Starting URL: https://training-support.net/webelements/alerts

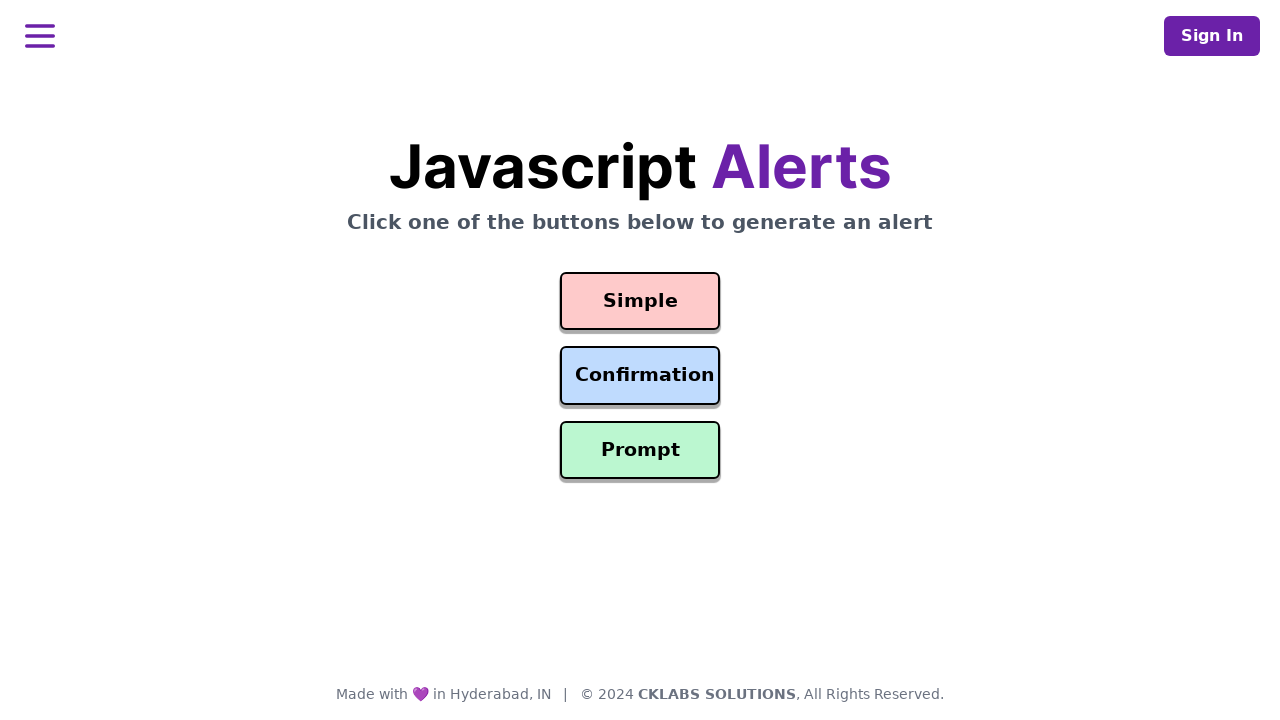

Set up dialog handler to accept alerts
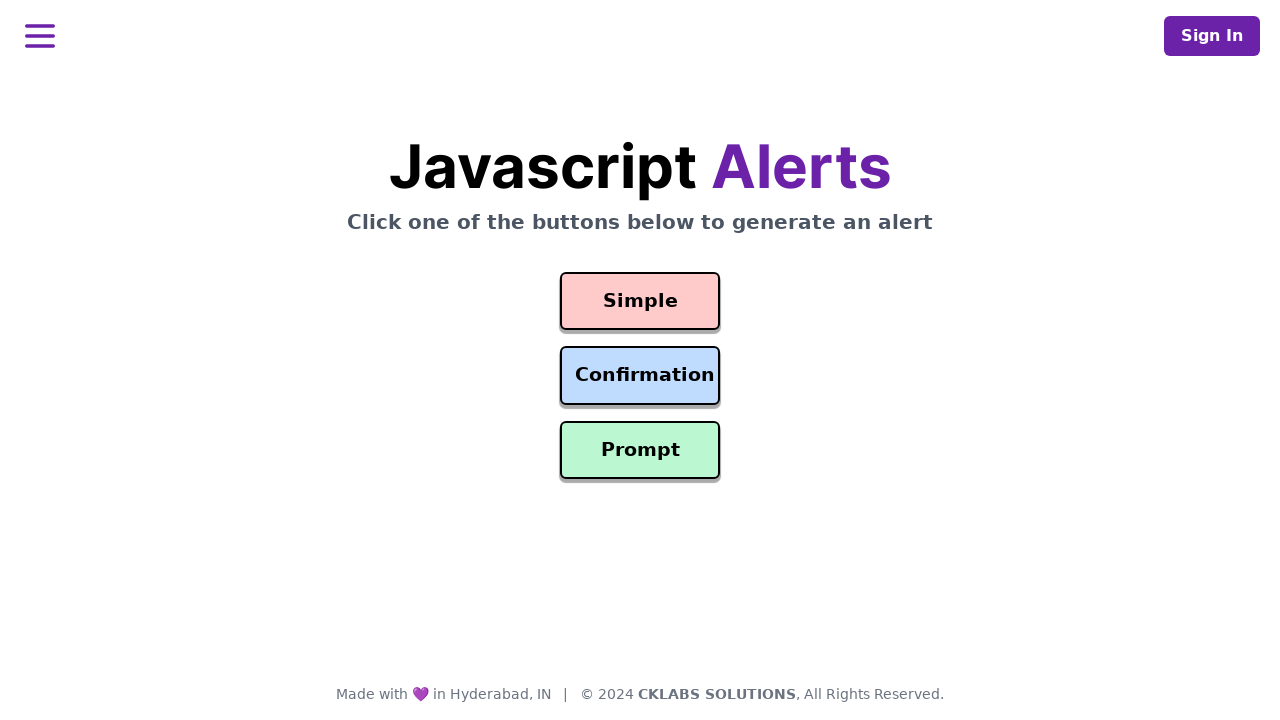

Clicked button to trigger simple alert at (640, 301) on #simple
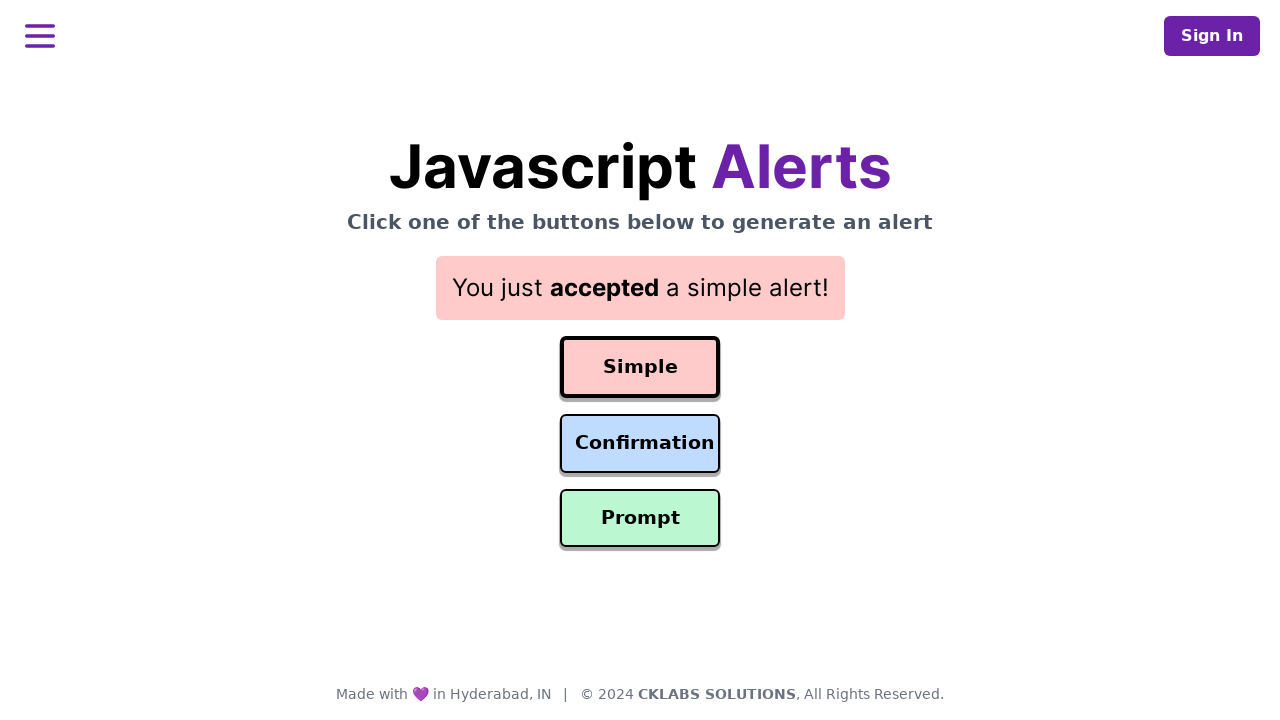

Alert was accepted and result message appeared
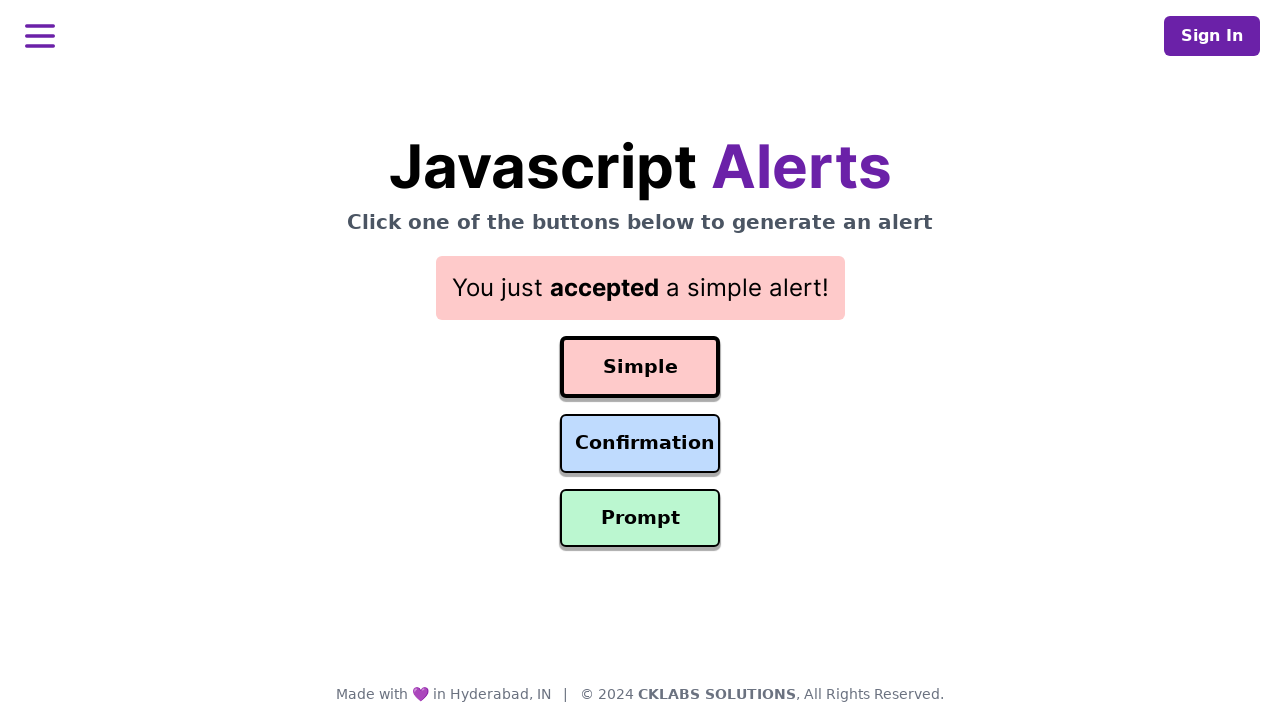

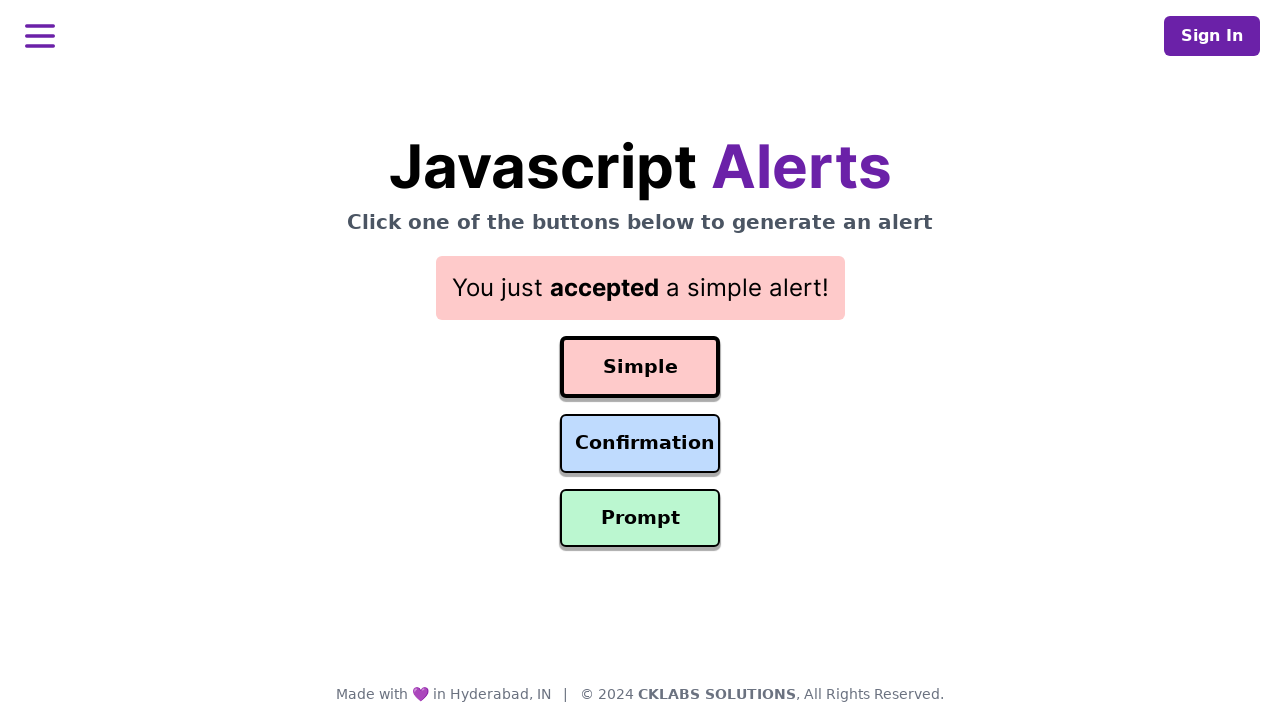